Verifies that the page title matches expected value

Starting URL: https://opensource-demo.orangehrmlive.com/

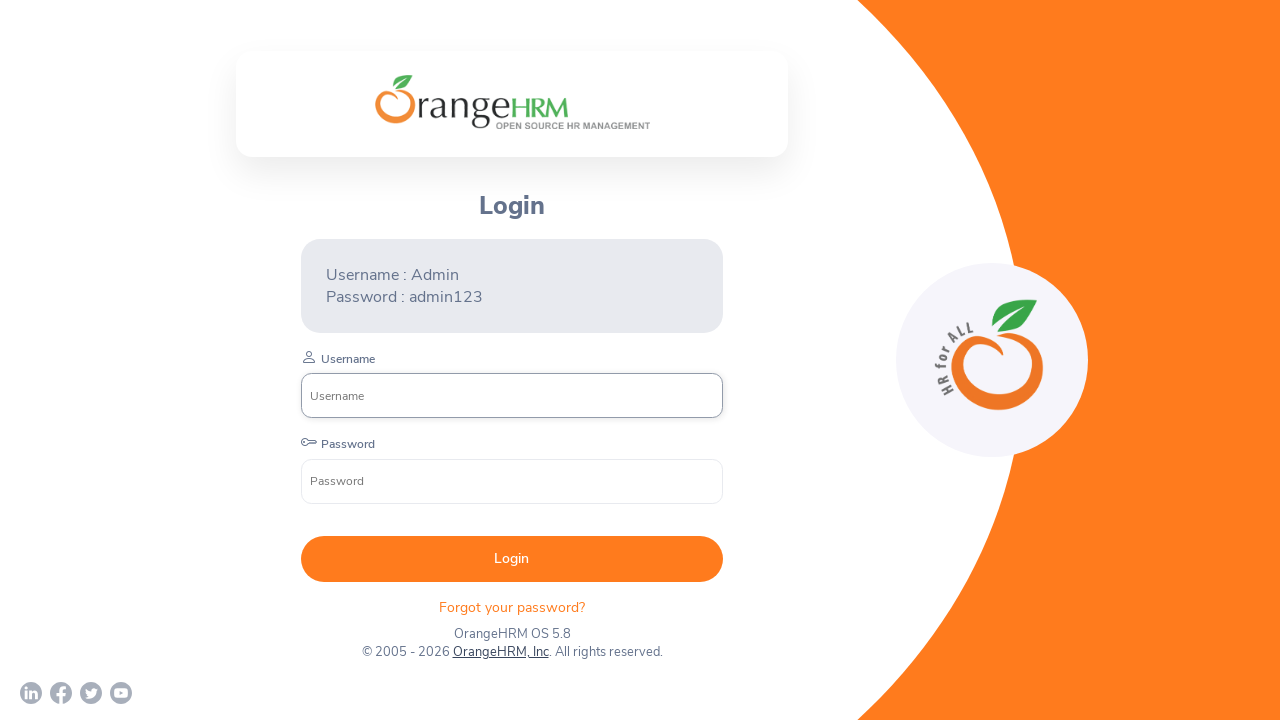

Navigated to OrangeHRM demo site
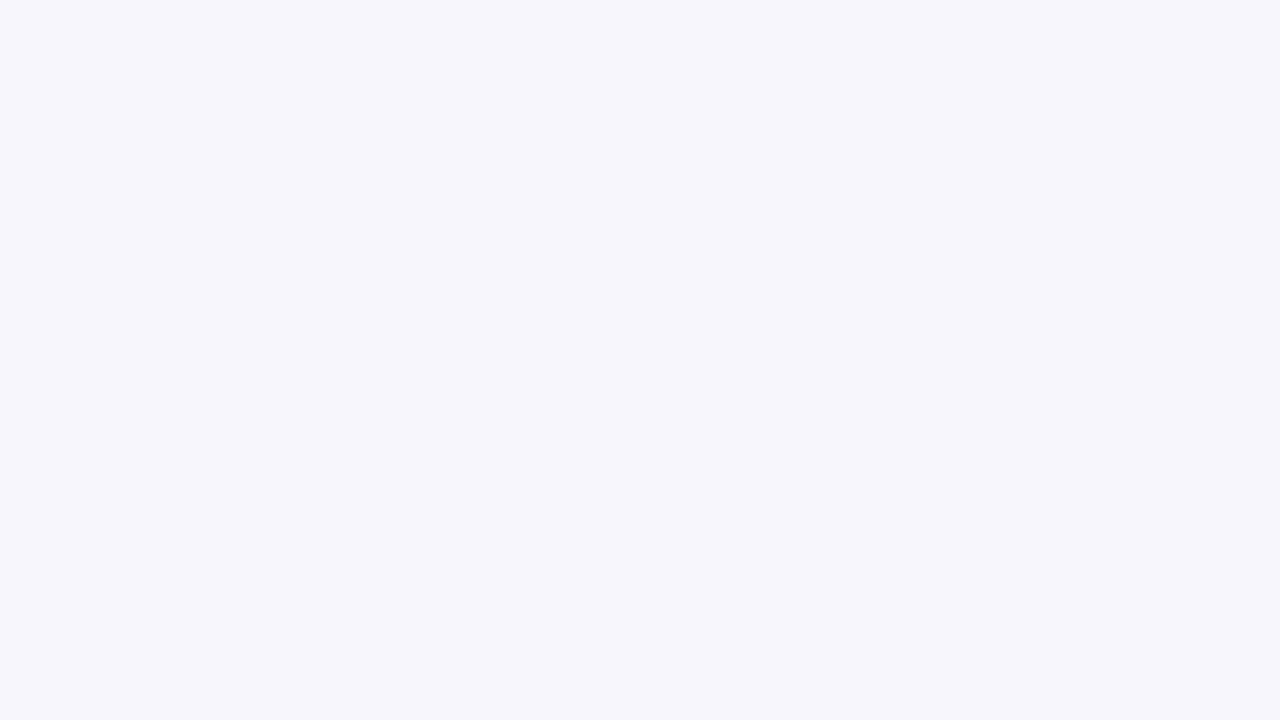

Retrieved page title: 'OrangeHRM'
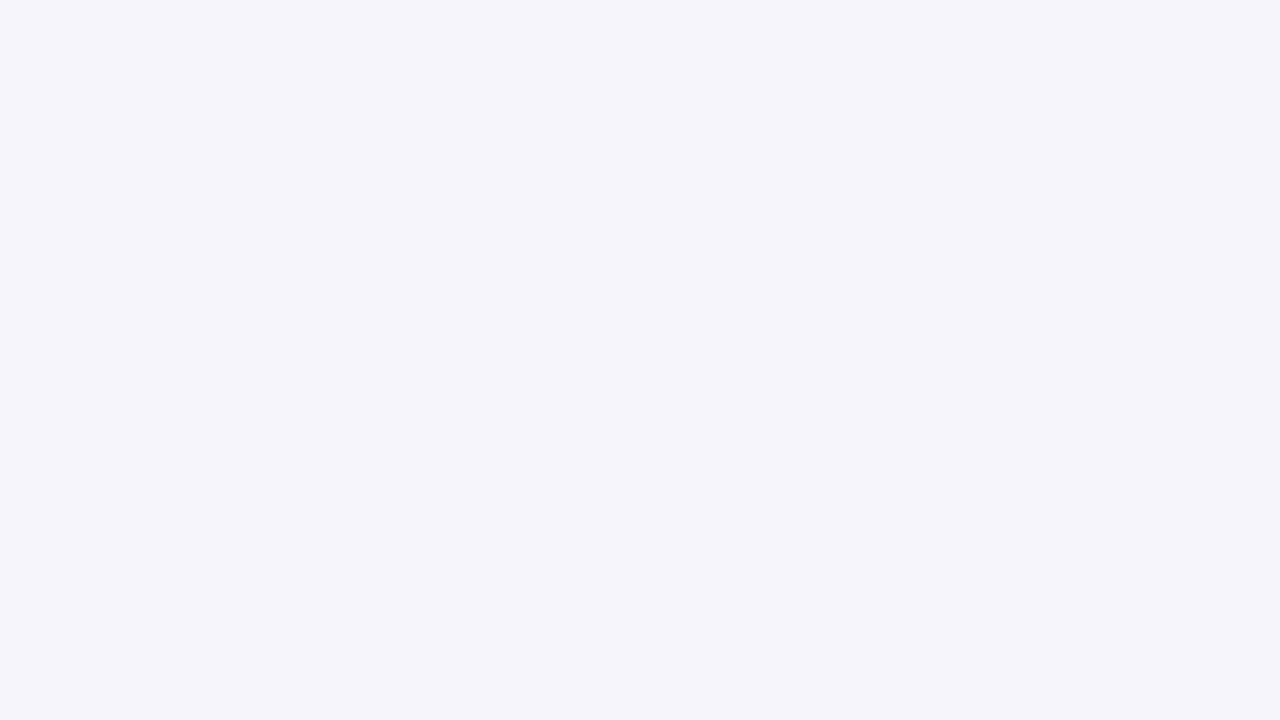

Verified page title matches expected value 'OrangeHRM'
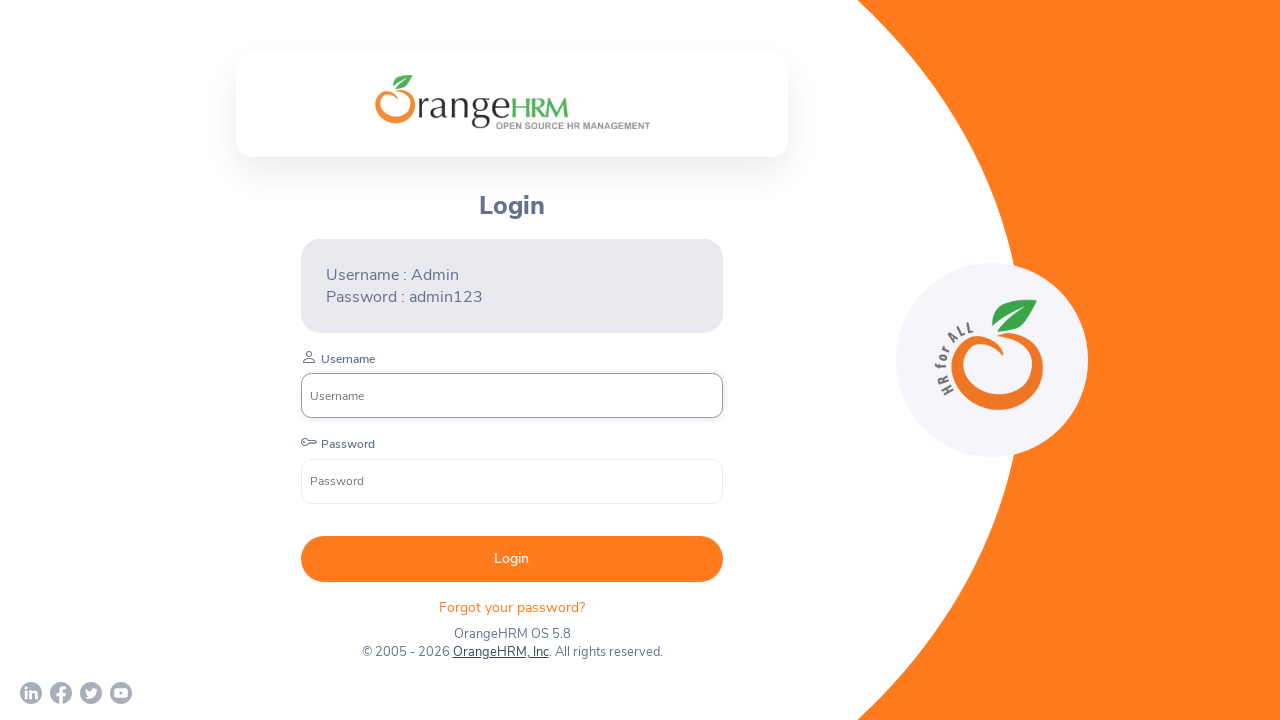

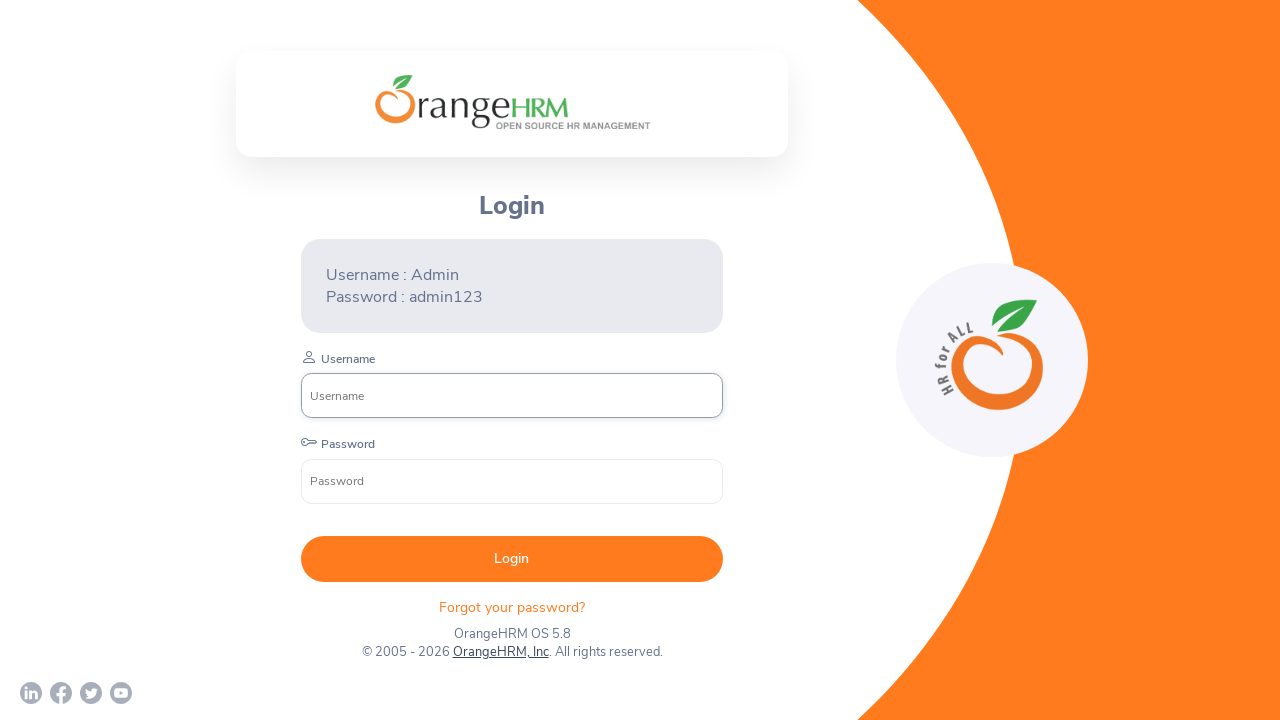